Tests the visibility page functionality by clicking the Hide button and verifying that various buttons are hidden using different CSS techniques (removed, zero-width, overlapped, transparent, invisible, not displayed, offscreen).

Starting URL: http://www.uitestingplayground.com/

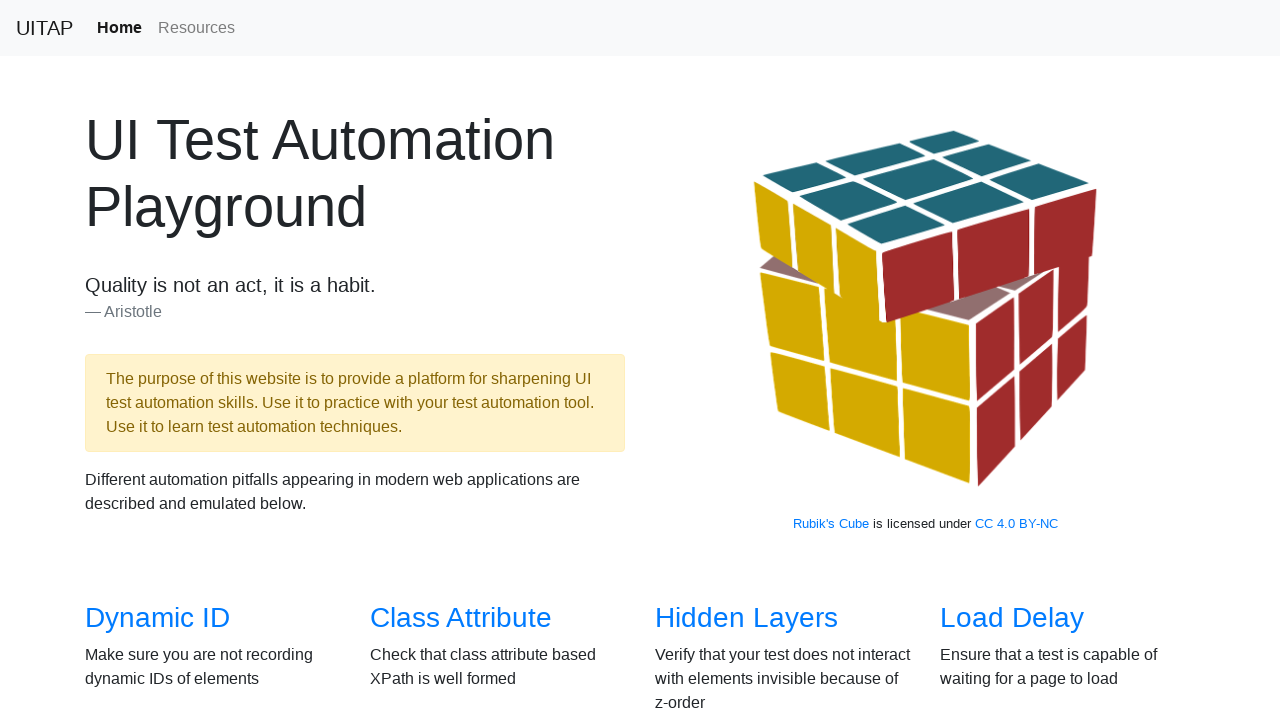

Clicked on Visibility link to navigate to visibility test page at (135, 360) on a[href='/visibility']
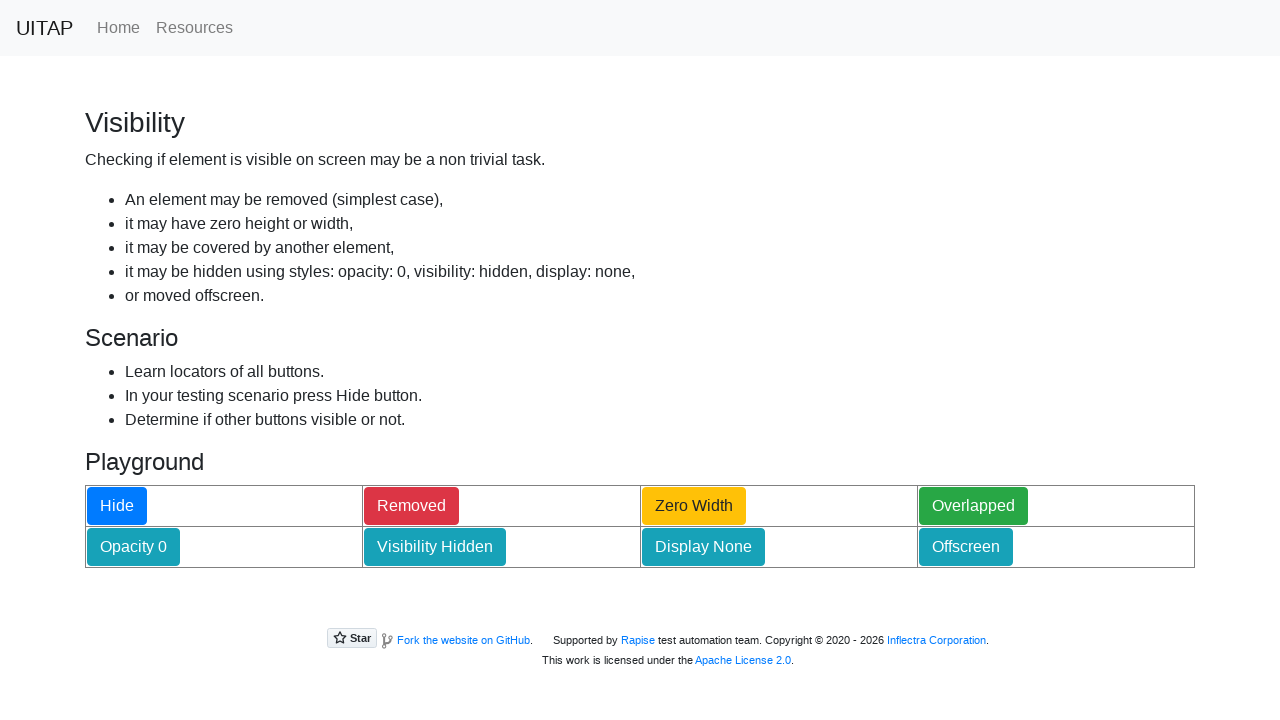

Clicked Hide button to trigger hiding of various buttons at (117, 506) on #hideButton
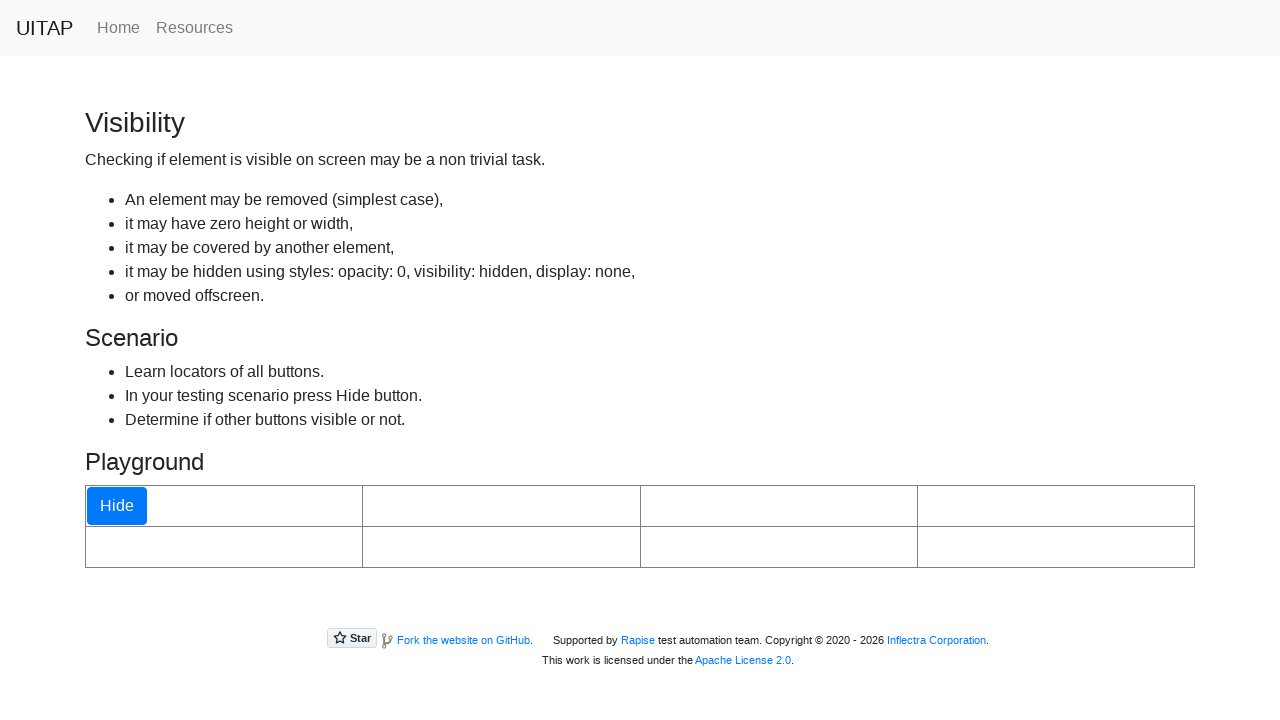

Verified removed button is no longer in DOM or hidden
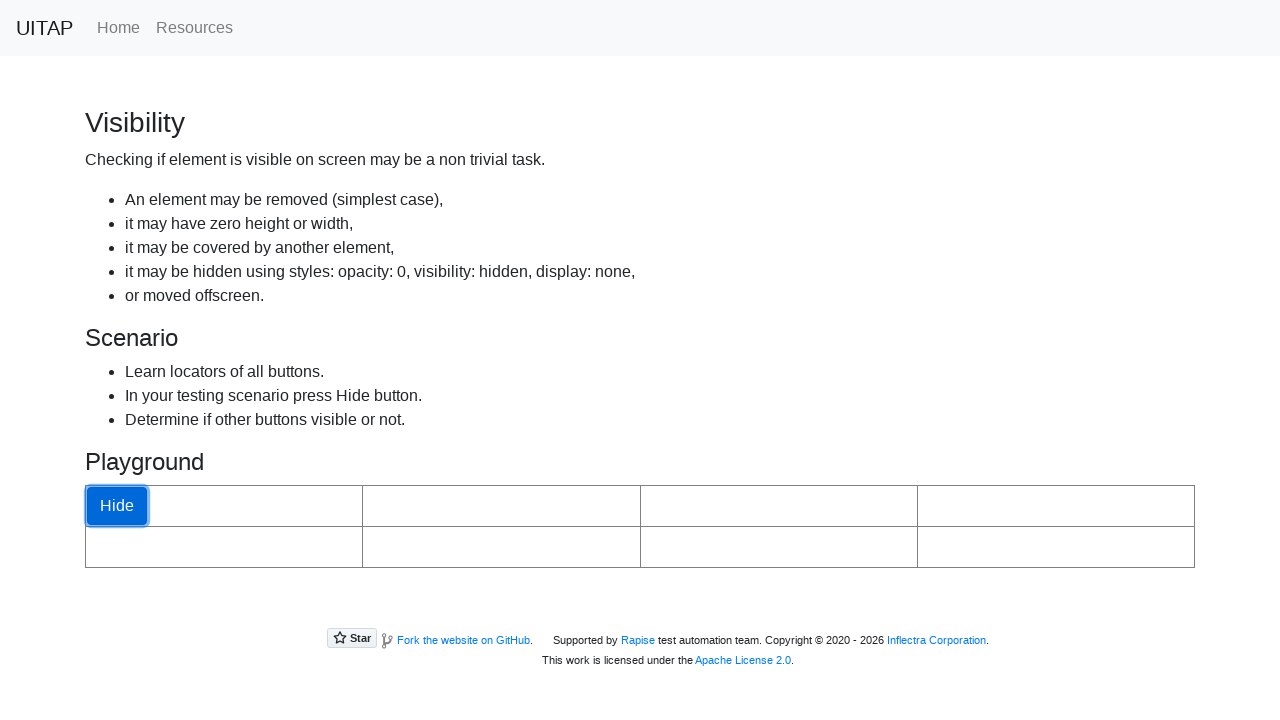

Verified zero width button has zero width
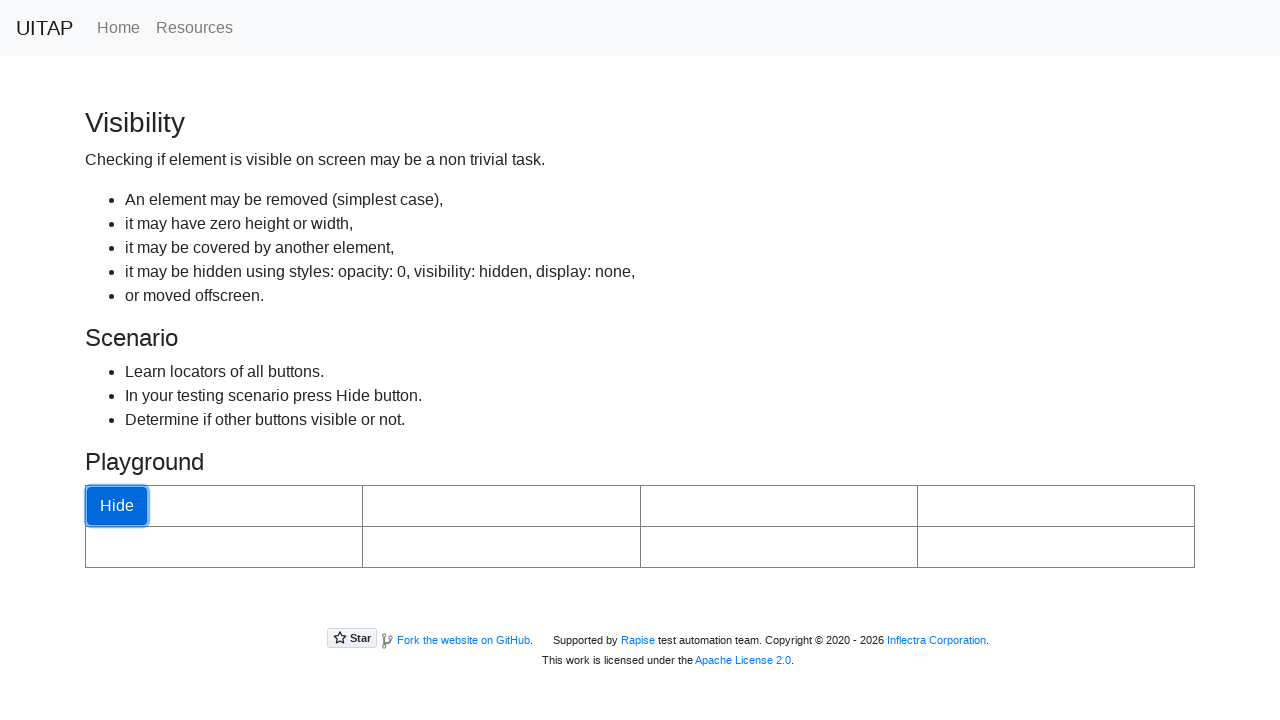

Verified hiding layer is covering the overlapped button with non-zero height
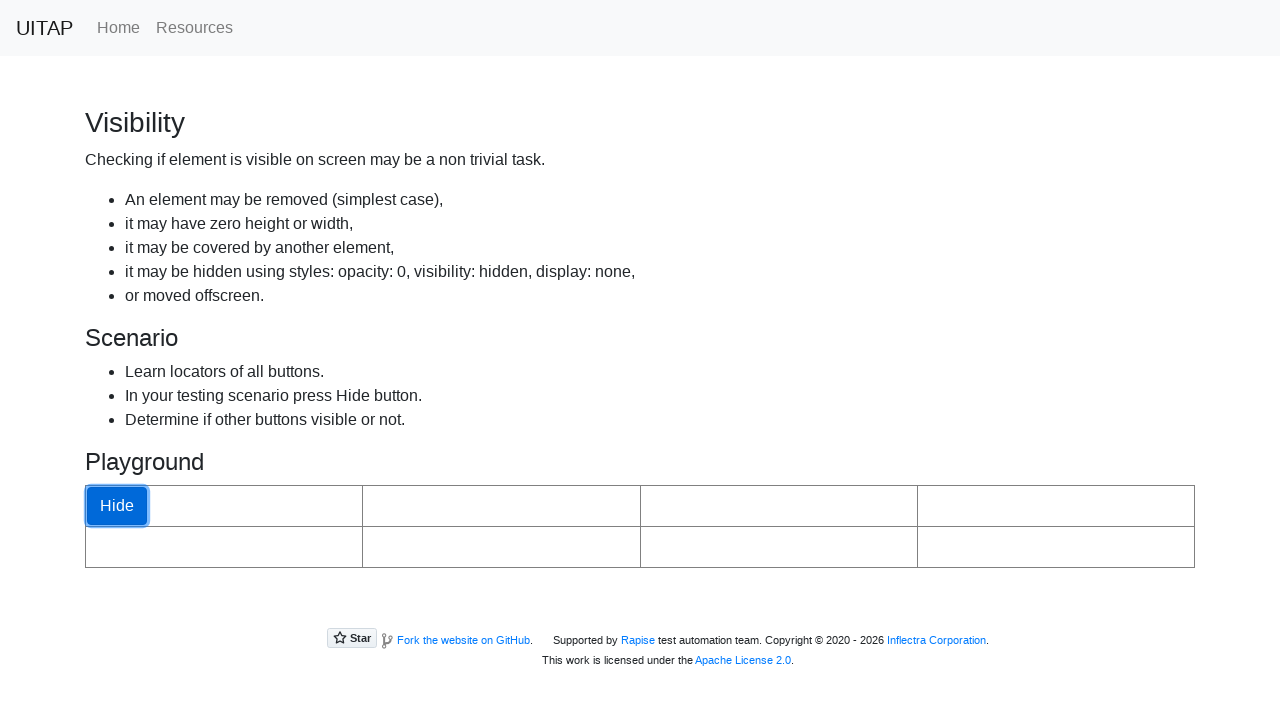

Verified transparent button has style attribute indicating transparency
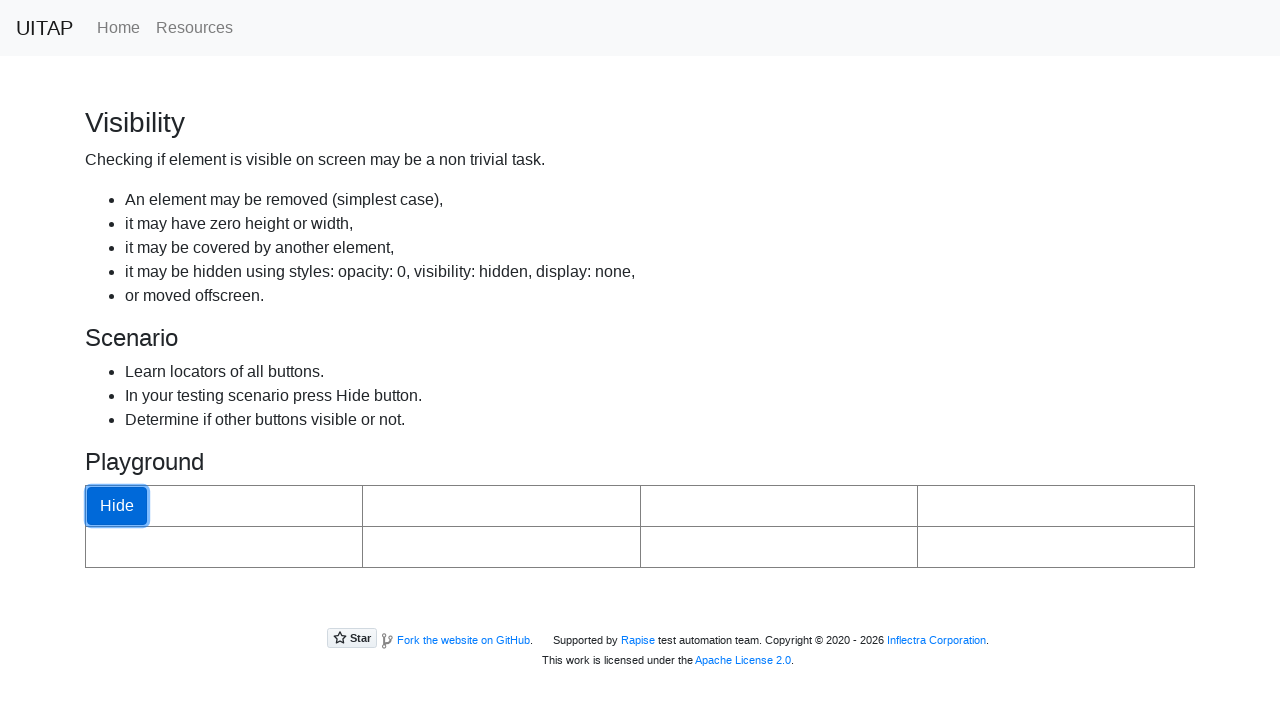

Verified invisible button has style attribute indicating visibility hidden
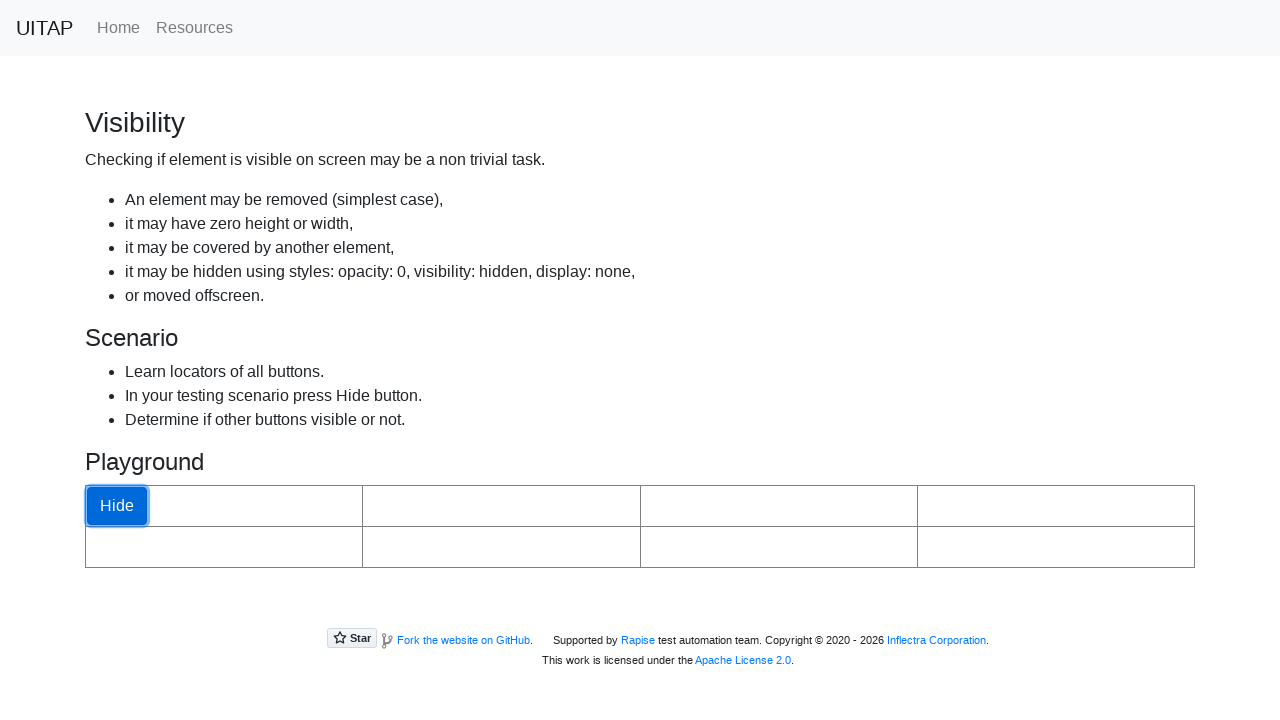

Verified not displayed button has style attribute indicating display none
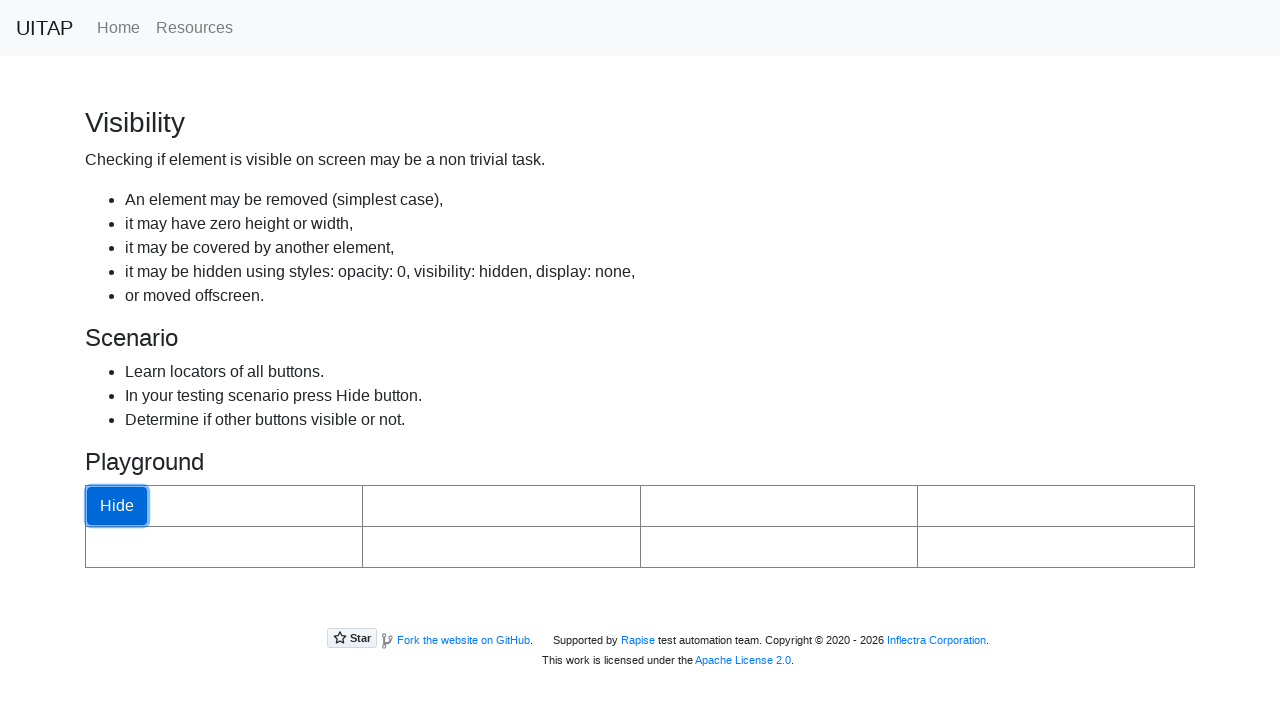

Verified offscreen button has offscreen class
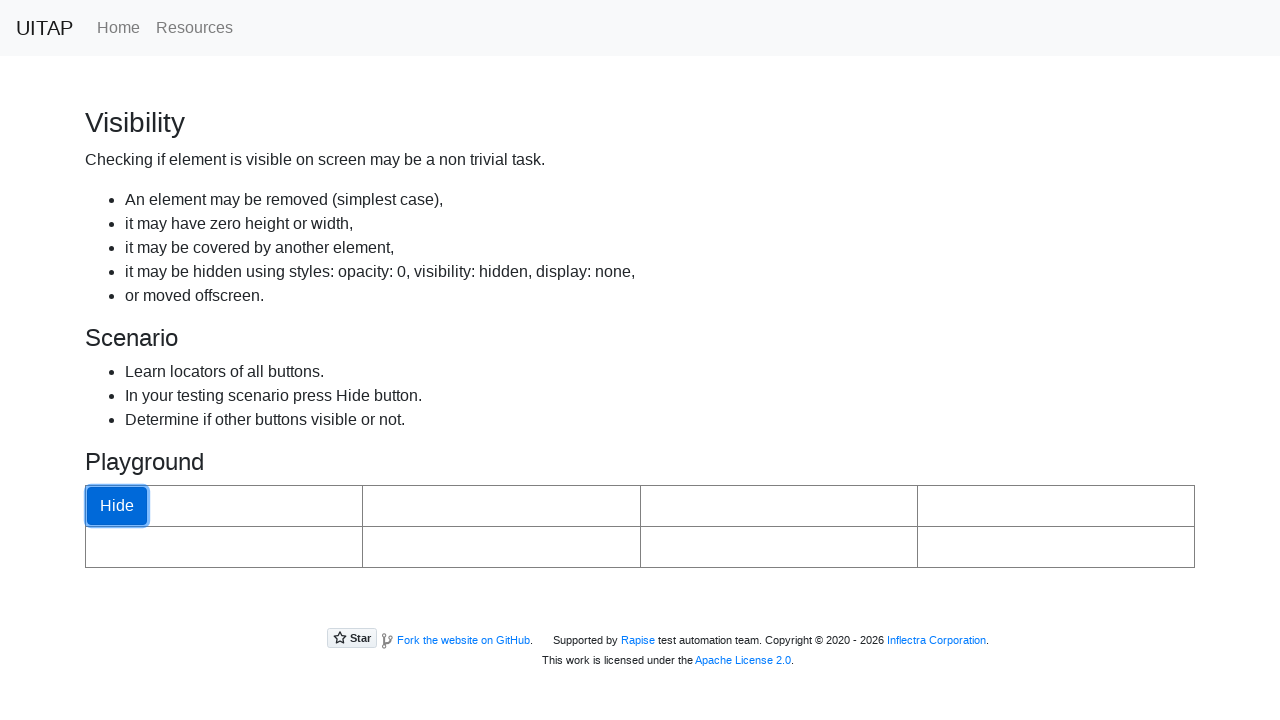

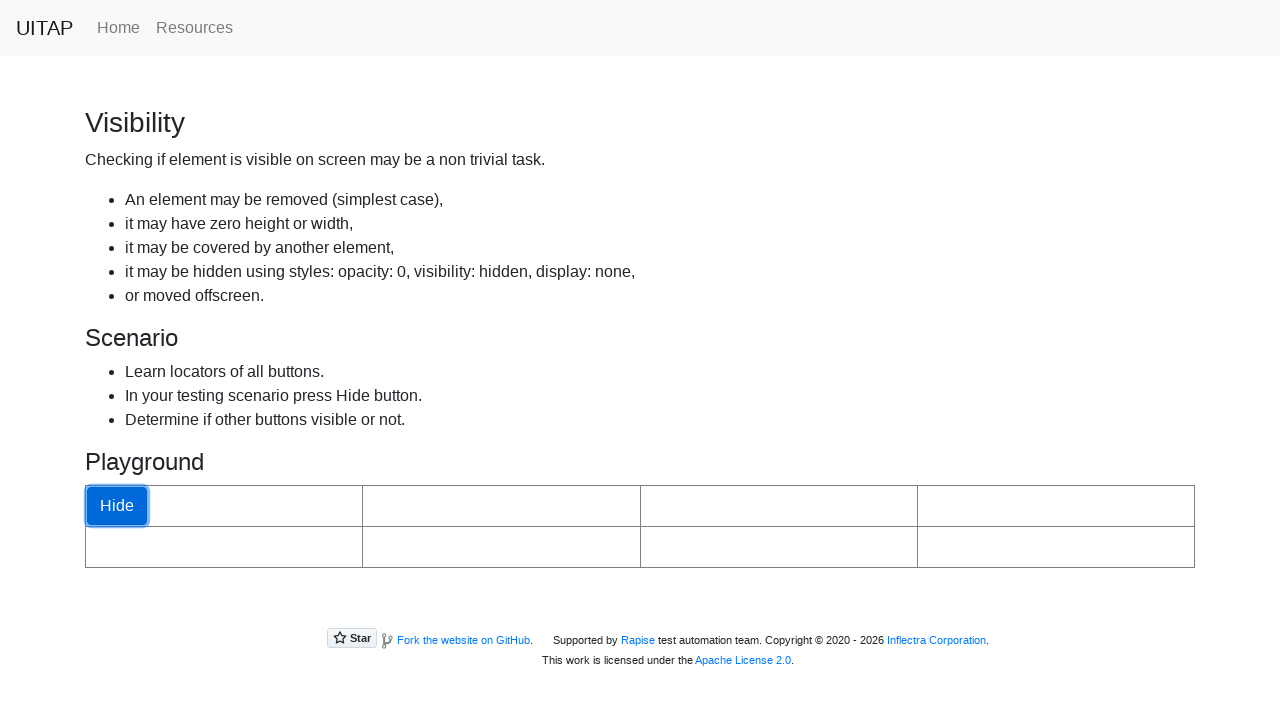